Tests window handling by navigating to a multiple windows example page, opening a new window via a link, verifying content in the new window, and switching back to the parent window

Starting URL: https://the-internet.herokuapp.com/

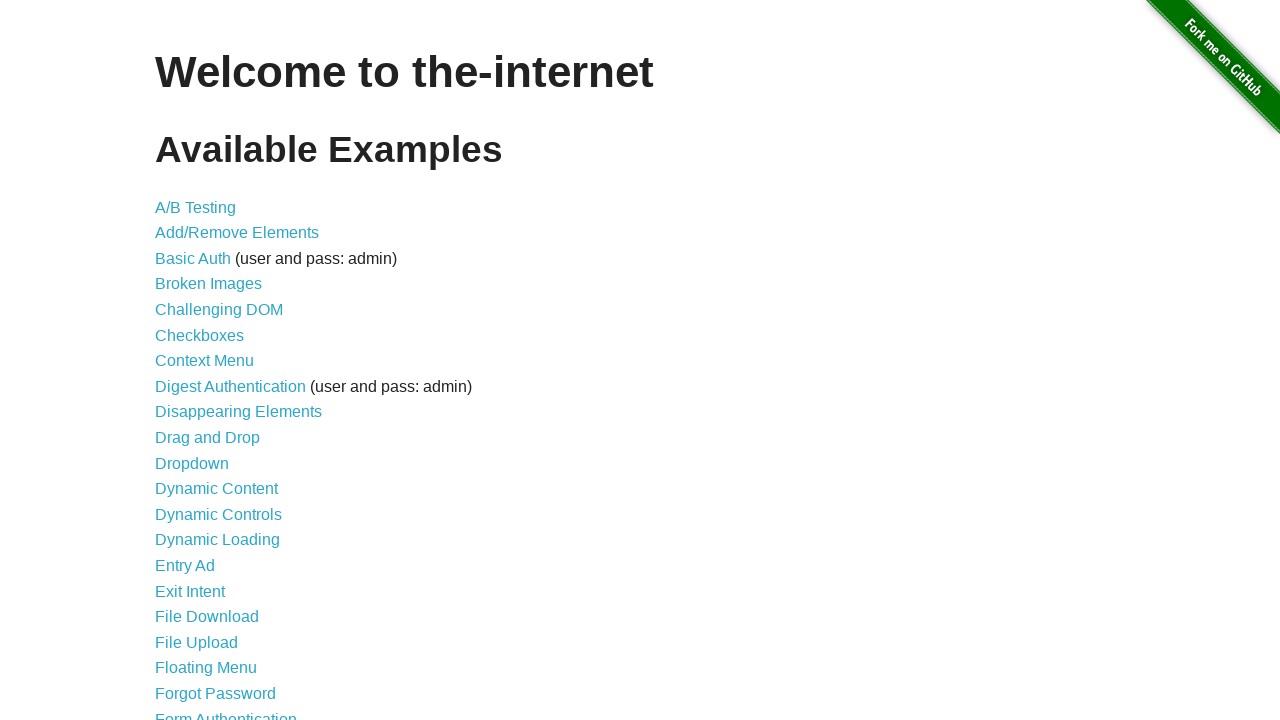

Clicked on Multiple Windows link at (218, 369) on text=Multiple
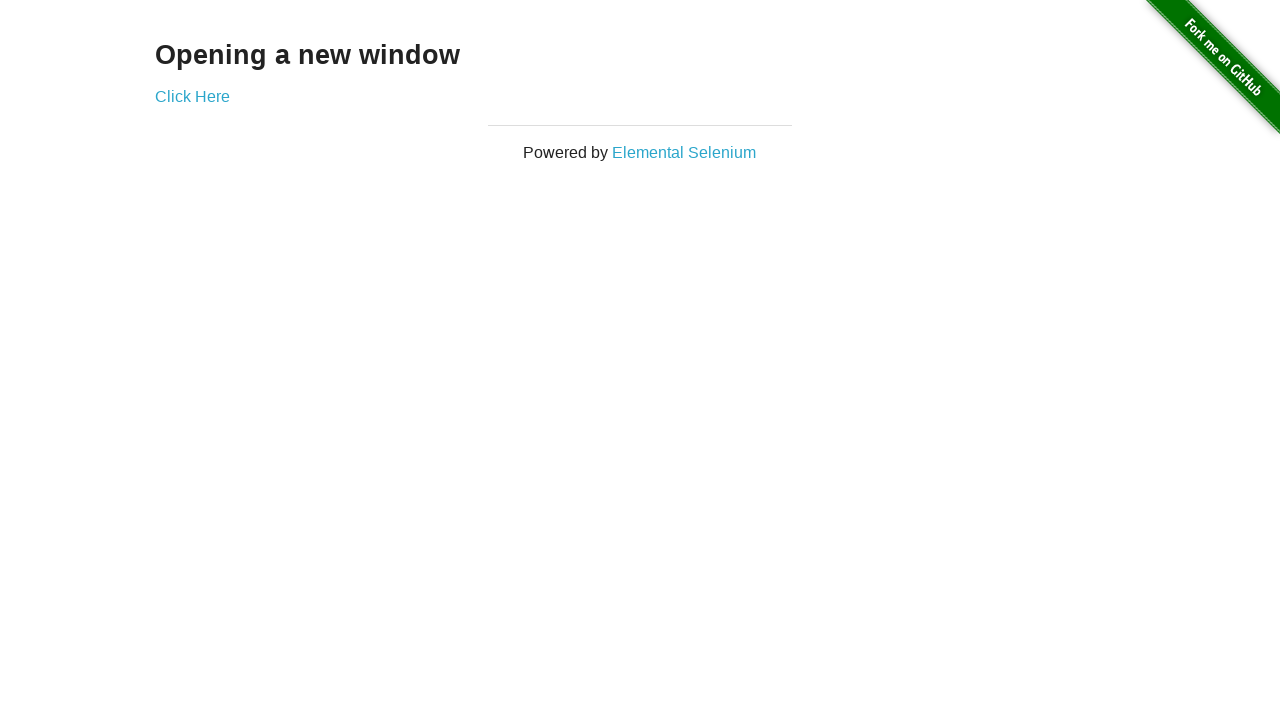

Waited for 'Click Here' link to be visible
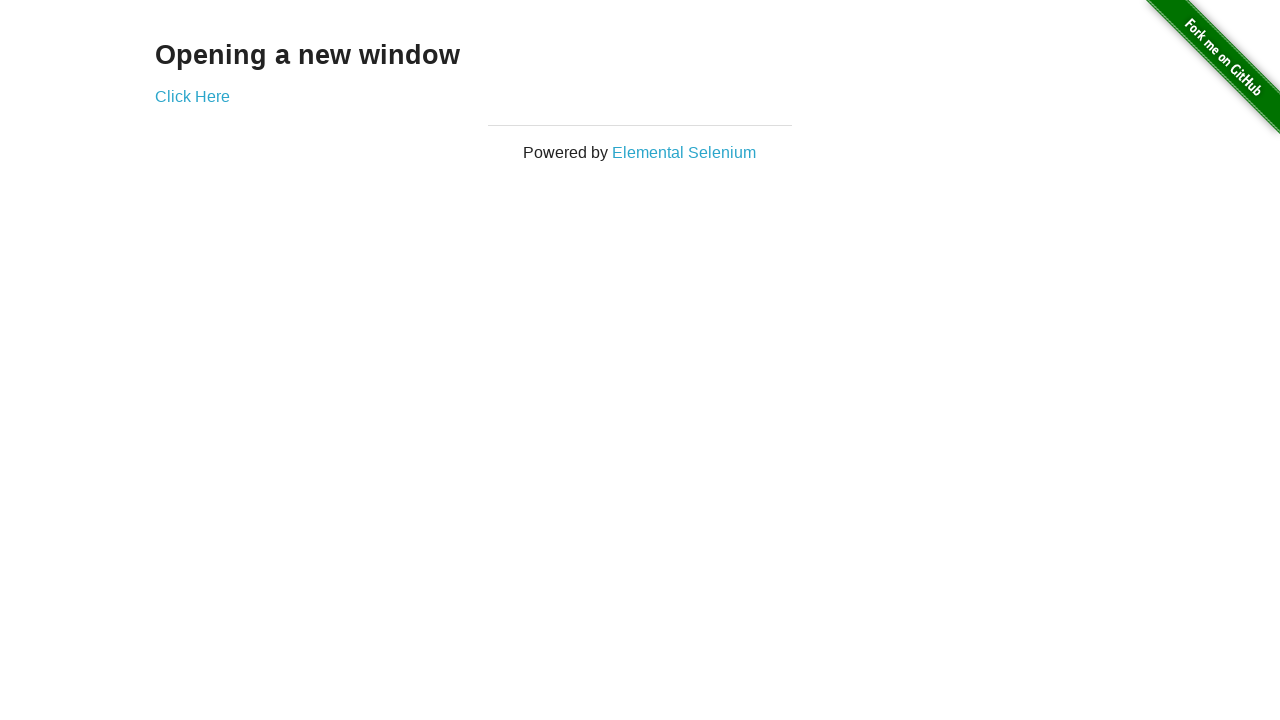

Clicked 'Click Here' link to open new window at (192, 96) on xpath=//div[@class='example']/h3/following-sibling::a
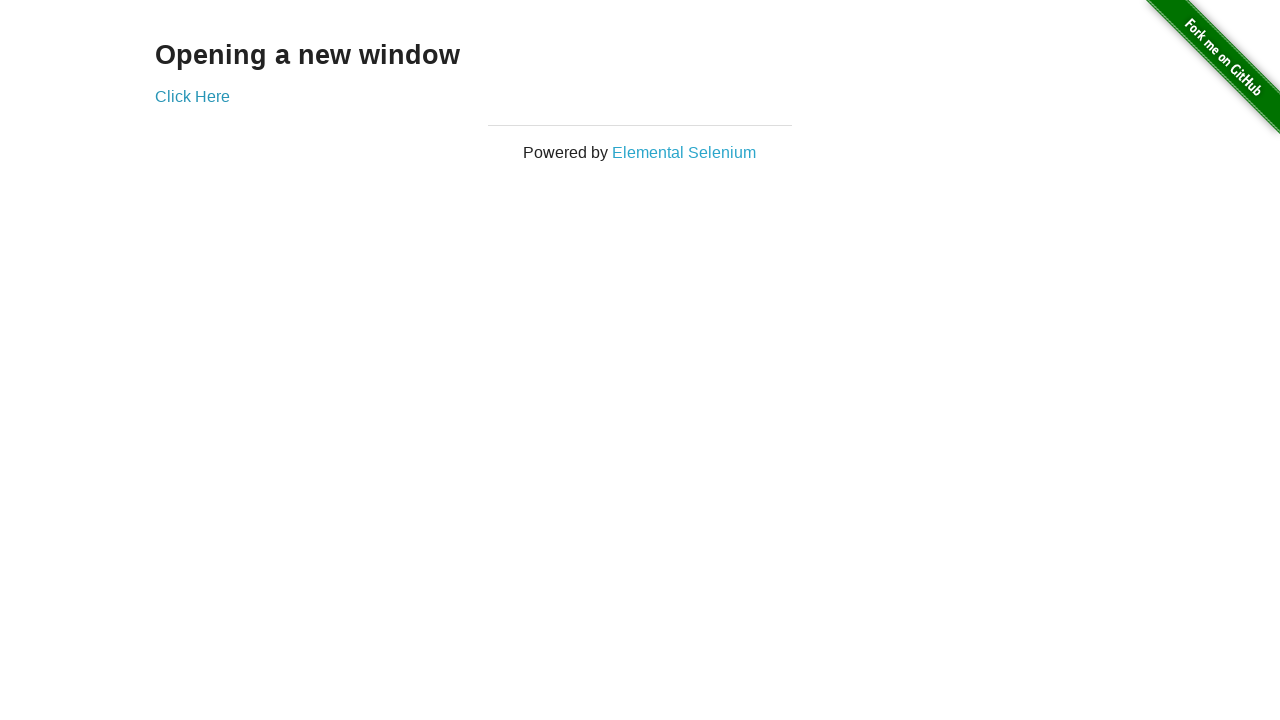

New window/tab opened and captured
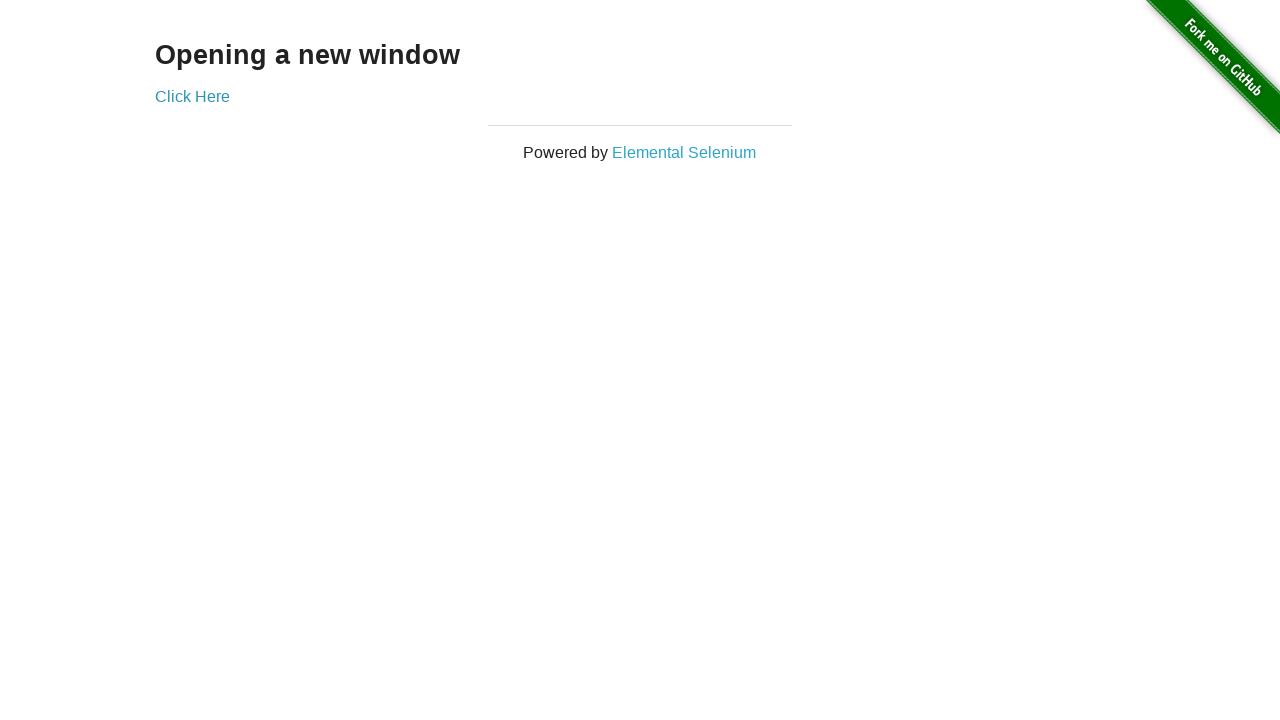

Verified 'New Window' heading is visible in new window
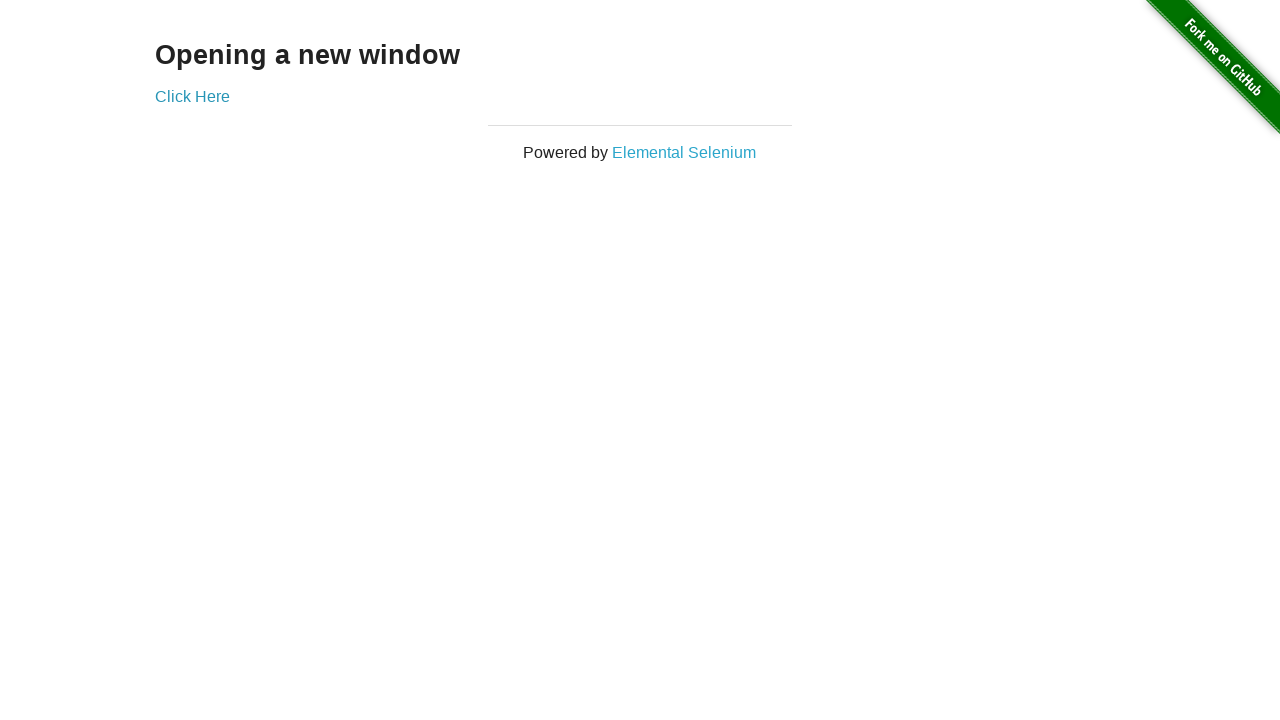

Closed the new window
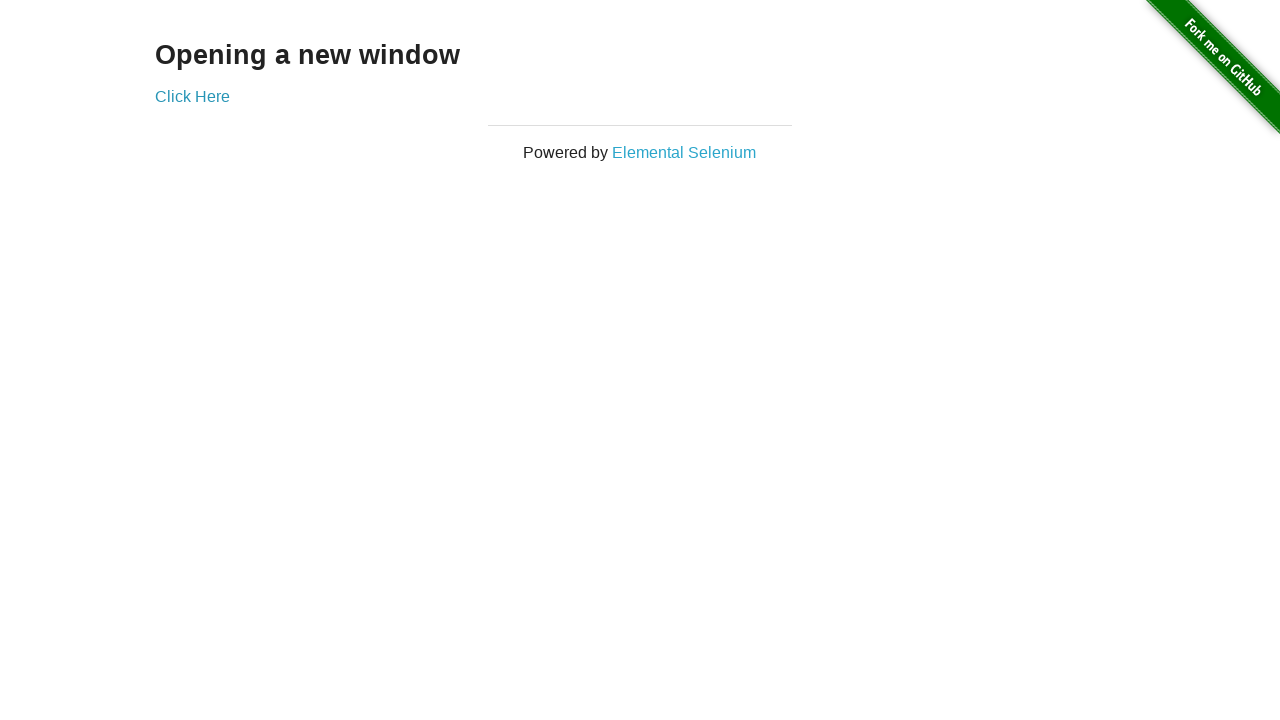

Verified 'Click Here' link is still visible on parent window
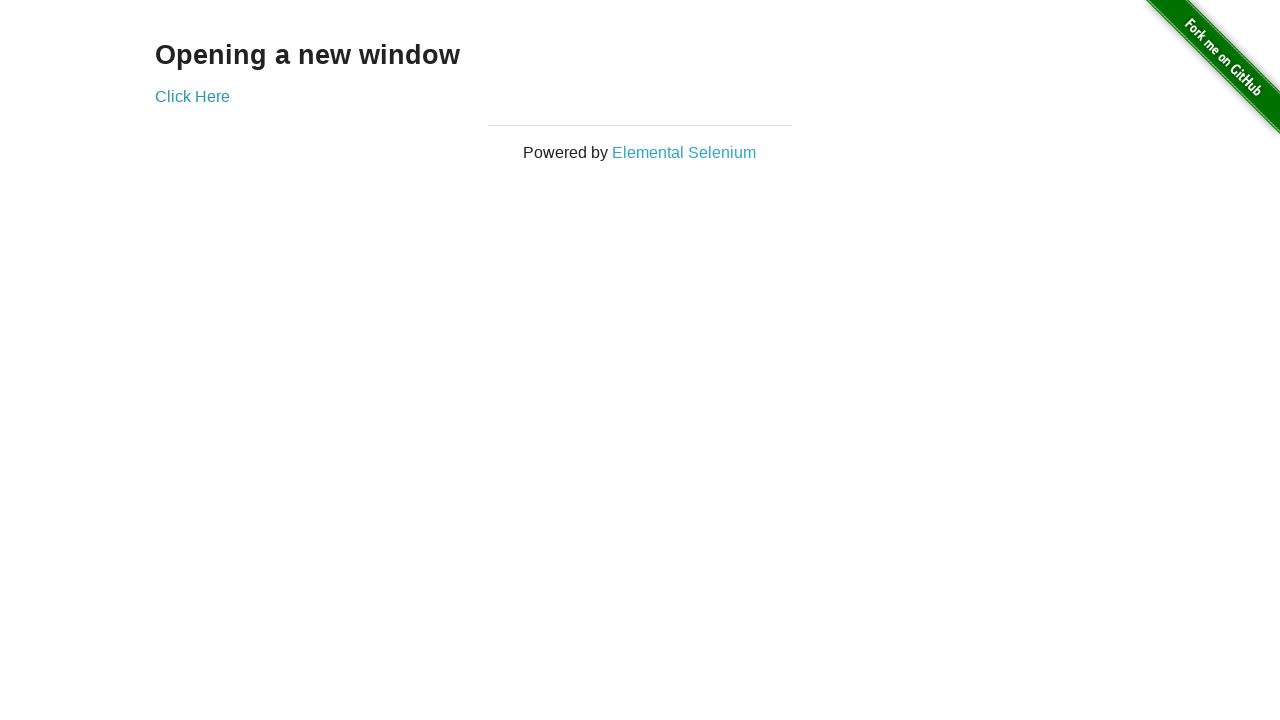

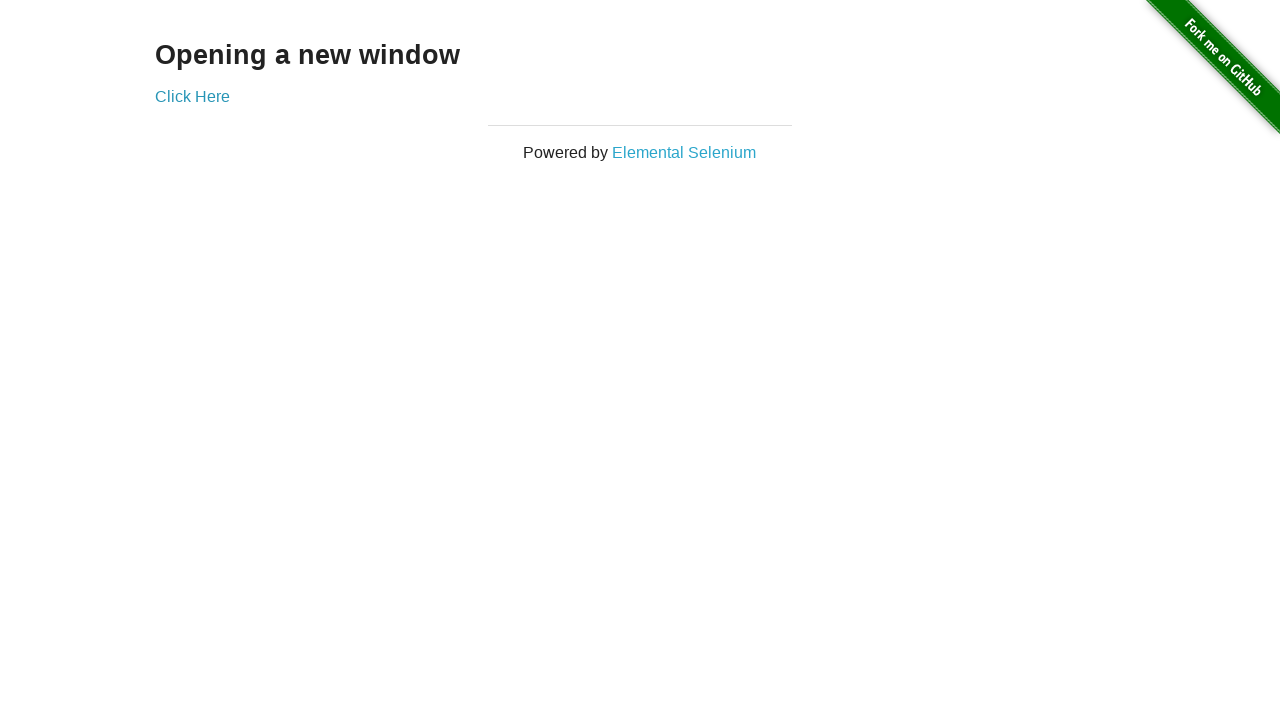